Tests the shopping cart flow by filtering products, selecting a product, adding it to cart, and verifying the item appears in the cart

Starting URL: https://www.lekarnalemon.cz/leto/doplnky-stravy-na-opalovani

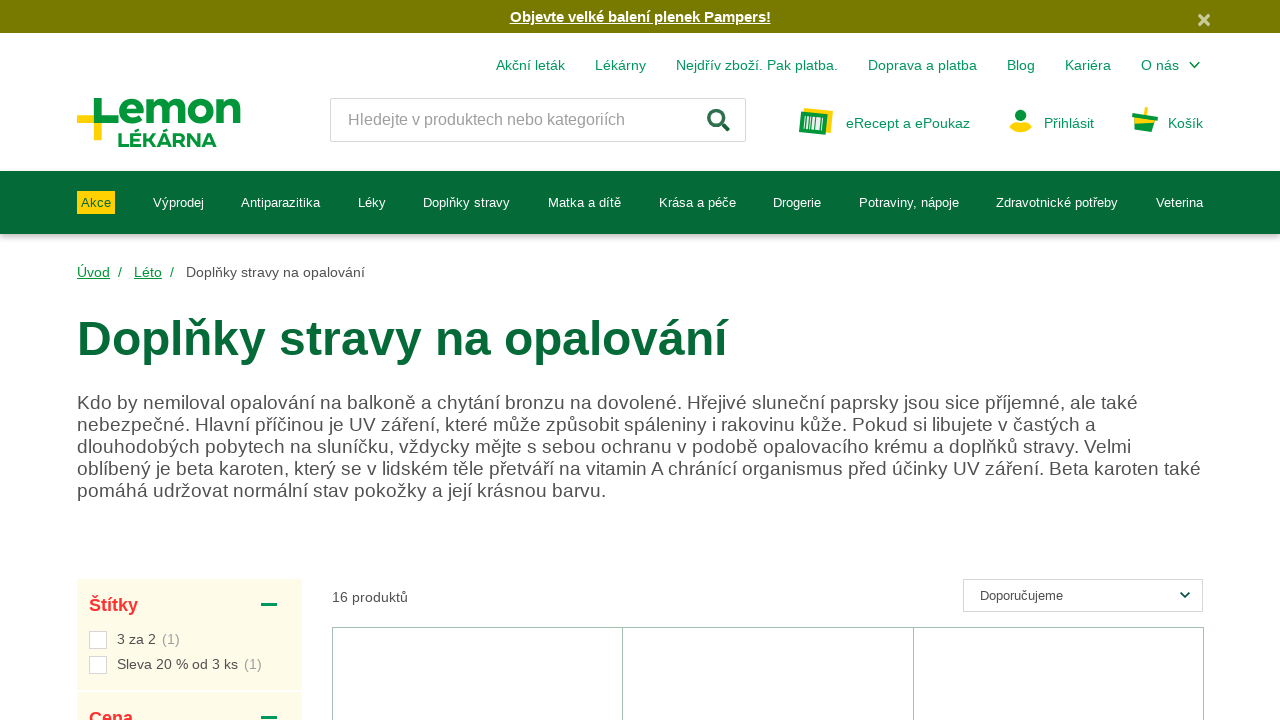

Clicked on GS brand filter label at (124, 361) on label:has-text('GS')
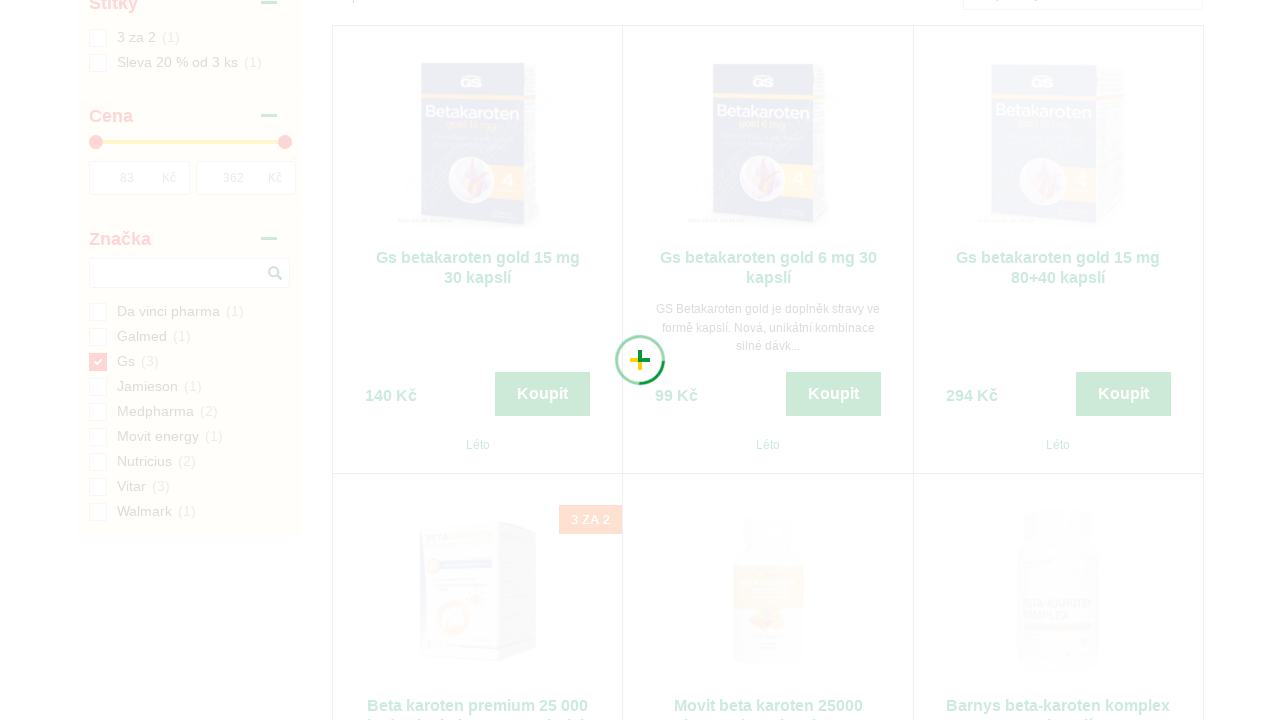

Verified GS brand checkbox is checked
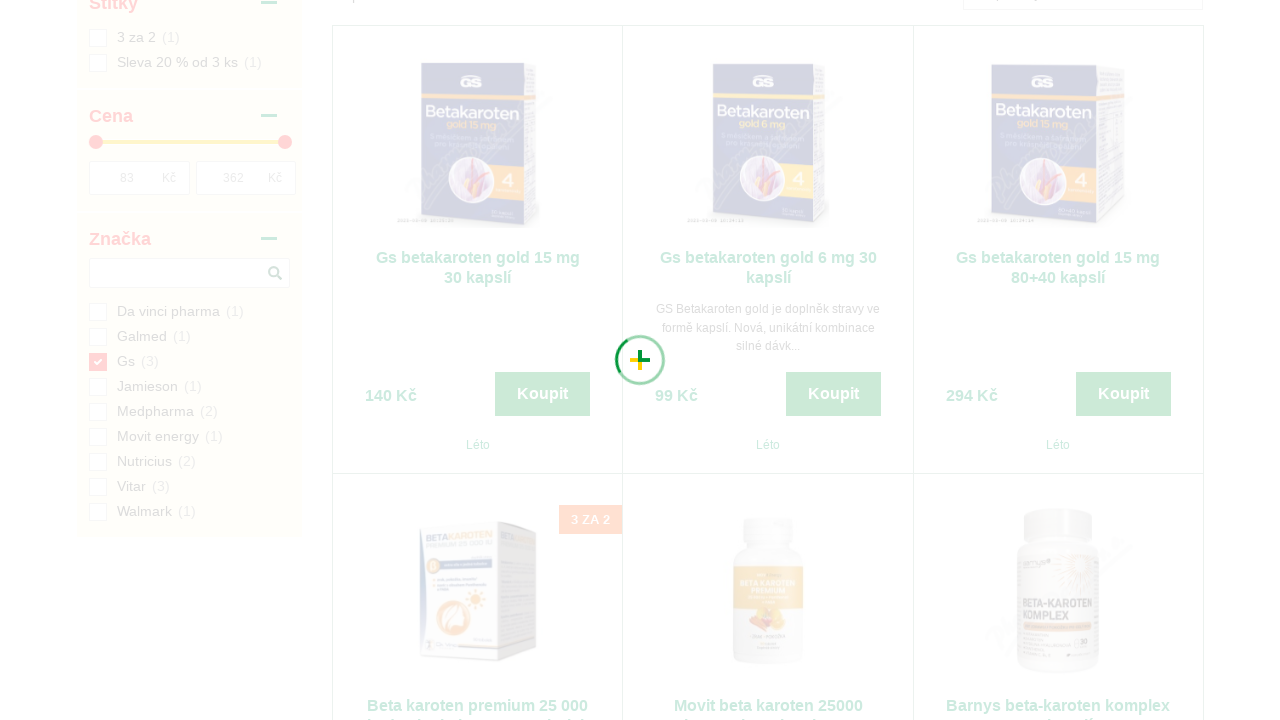

Clicked on 'Gs Betakaroten gold 15 mg 30 kapslí' product at (478, 420) on h3.box__product-title:has-text('Gs Betakaroten gold 15 mg 30 kapslí')
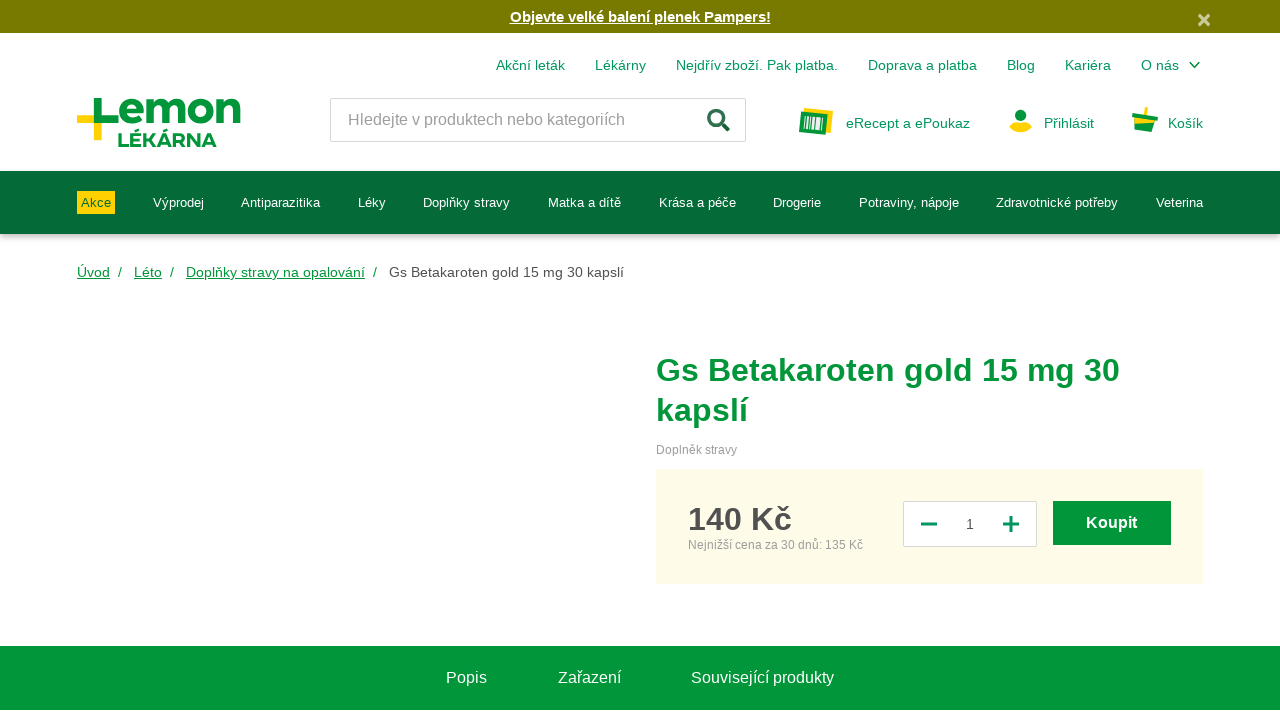

Verified navigation to product detail page
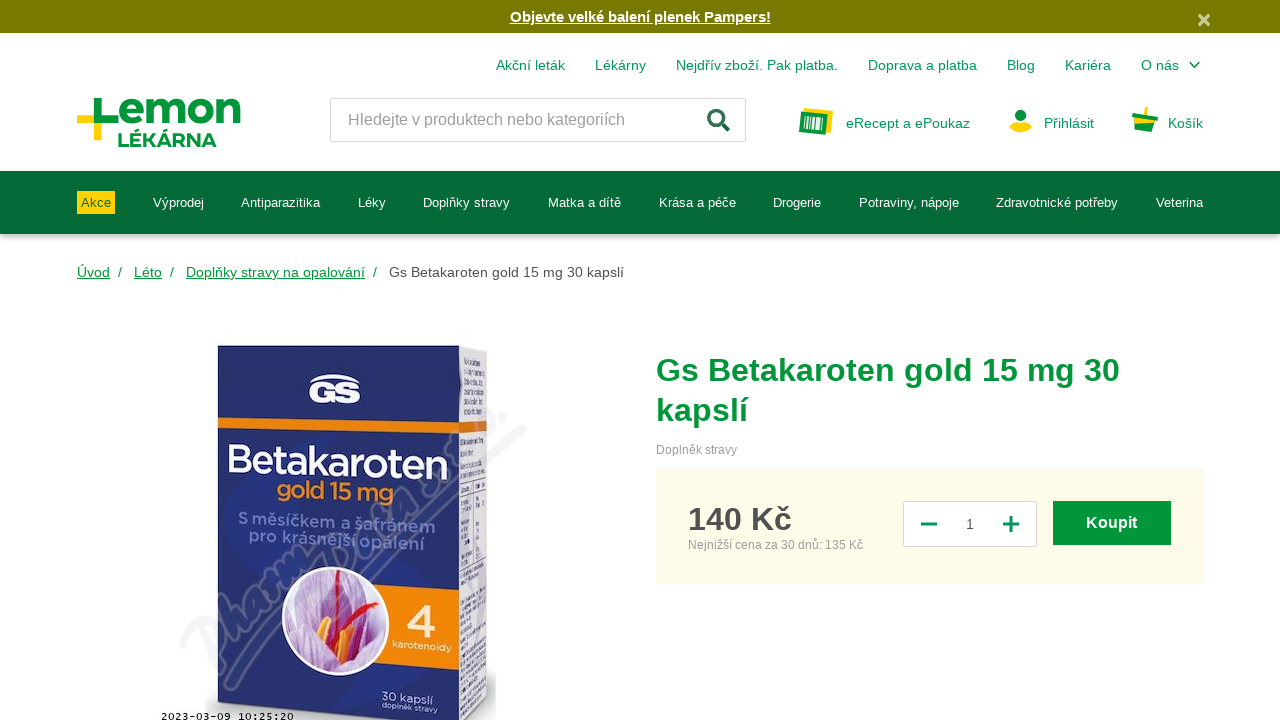

Waited for product page to fully load
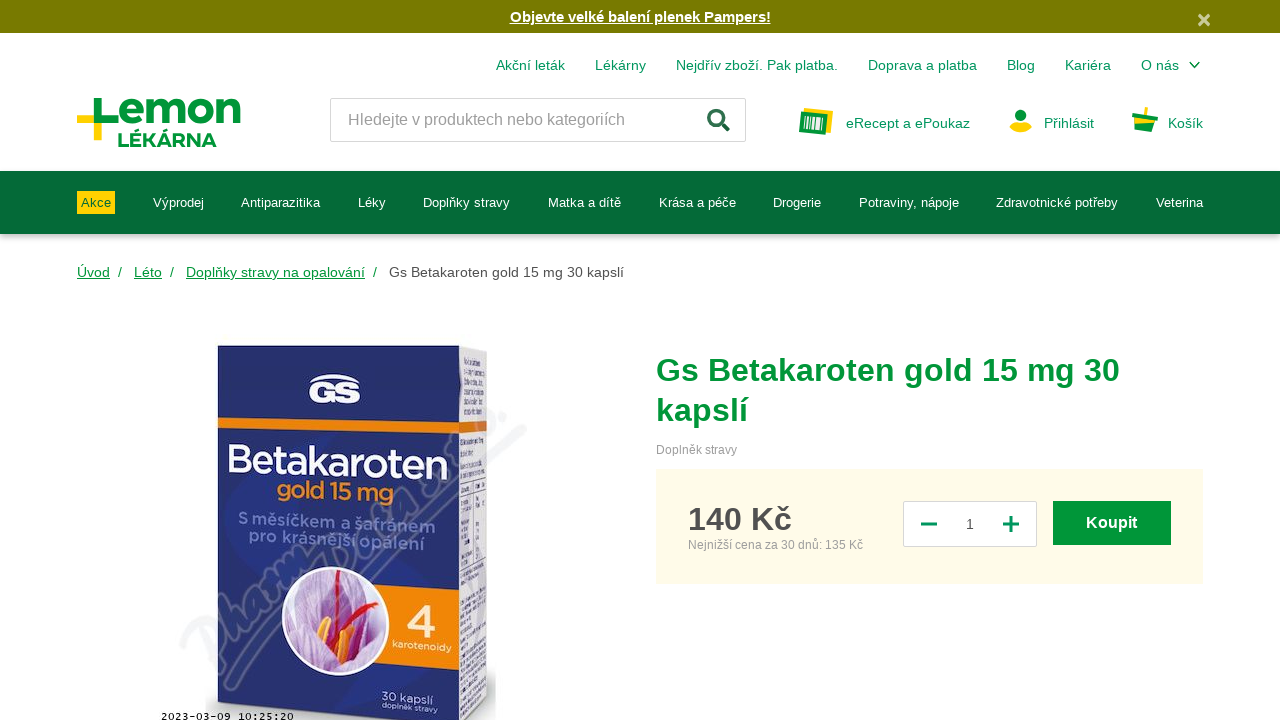

Clicked buy button to add product to cart at (1112, 523) on #product-head > div.container.mt-lg-4 > form > div > div:nth-child(2) > div > di
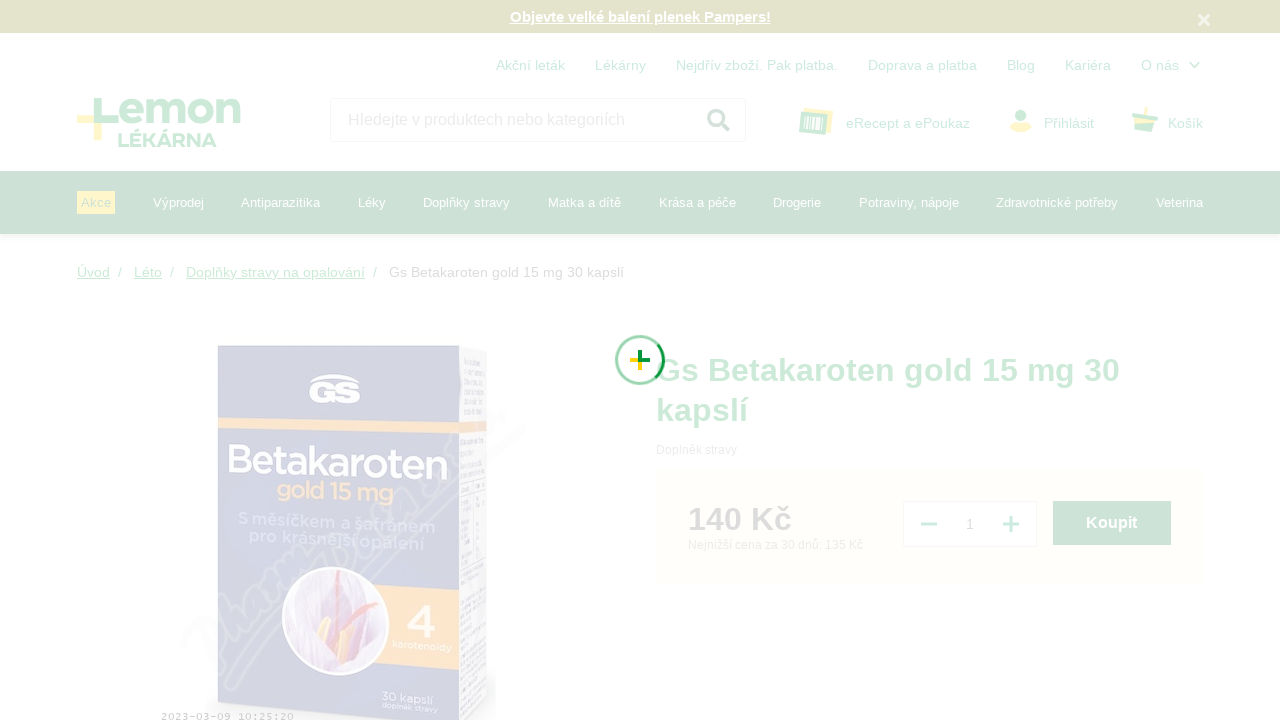

Cart modal appeared after clicking buy button
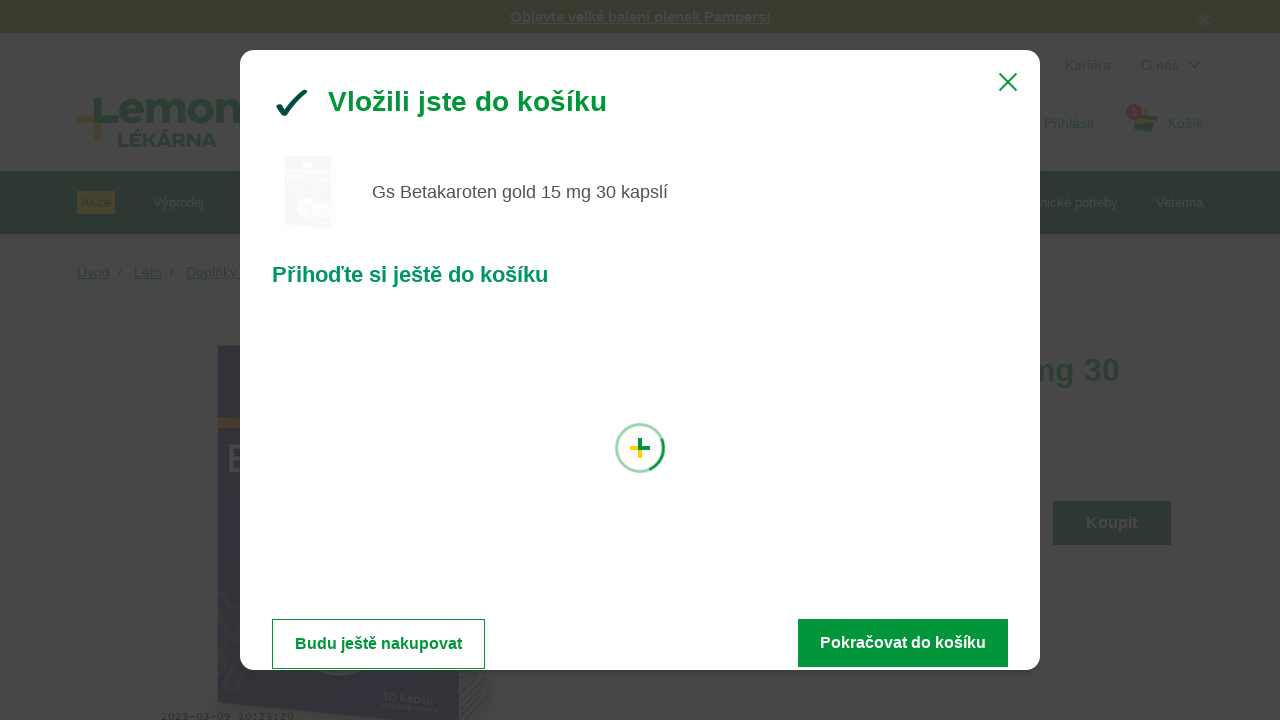

Clicked link to navigate to shopping cart at (903, 526) on #modal-template-content div.cart-modal-buttons a
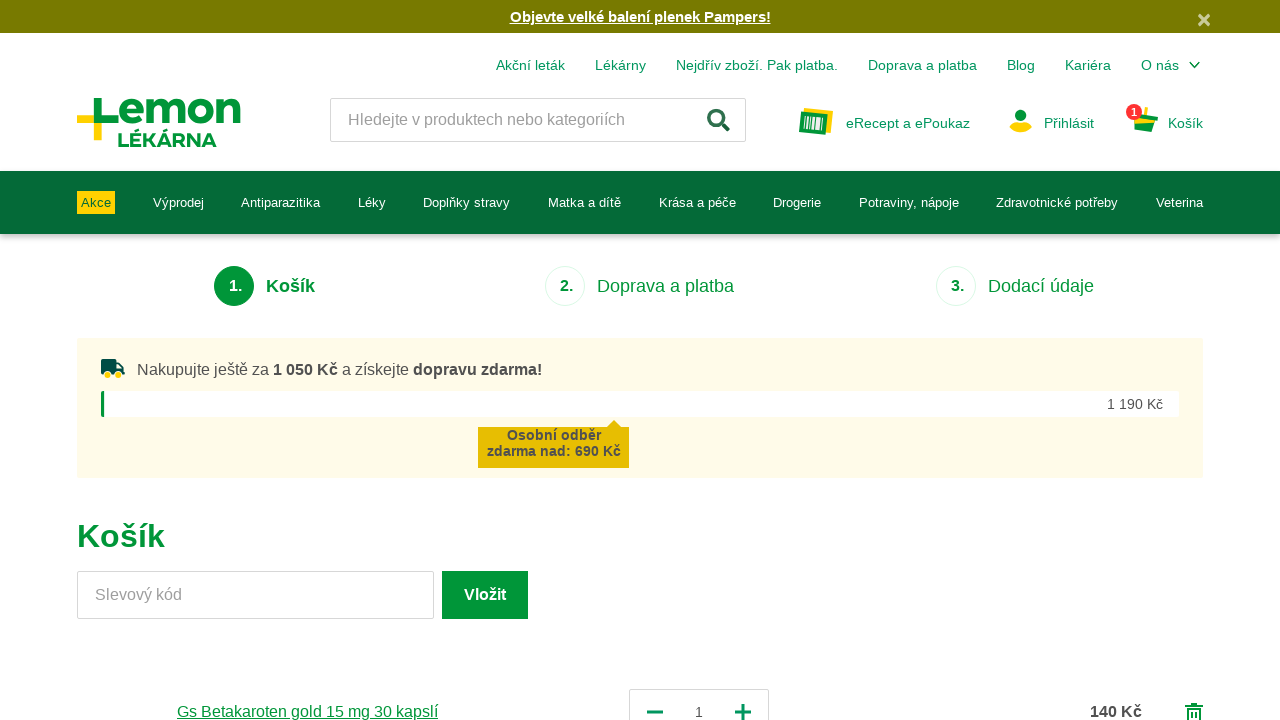

Navigated to cart page successfully
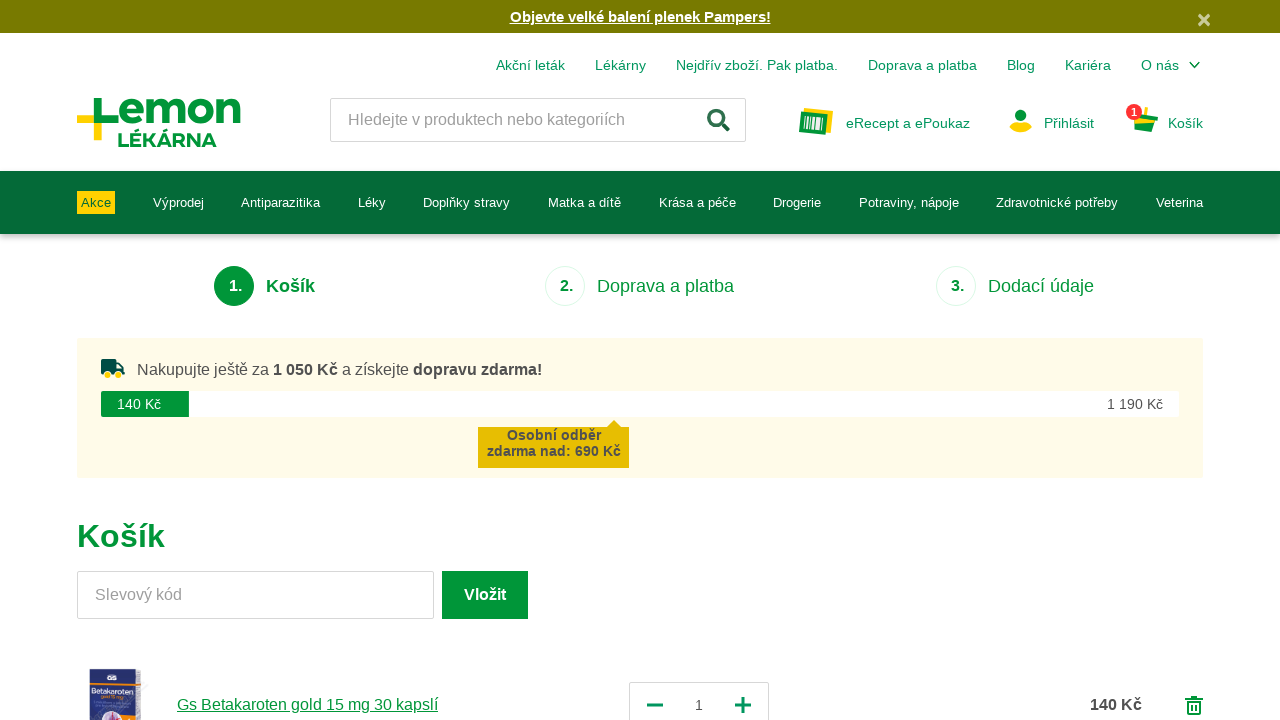

Verified that Betakaroten product is visible in cart
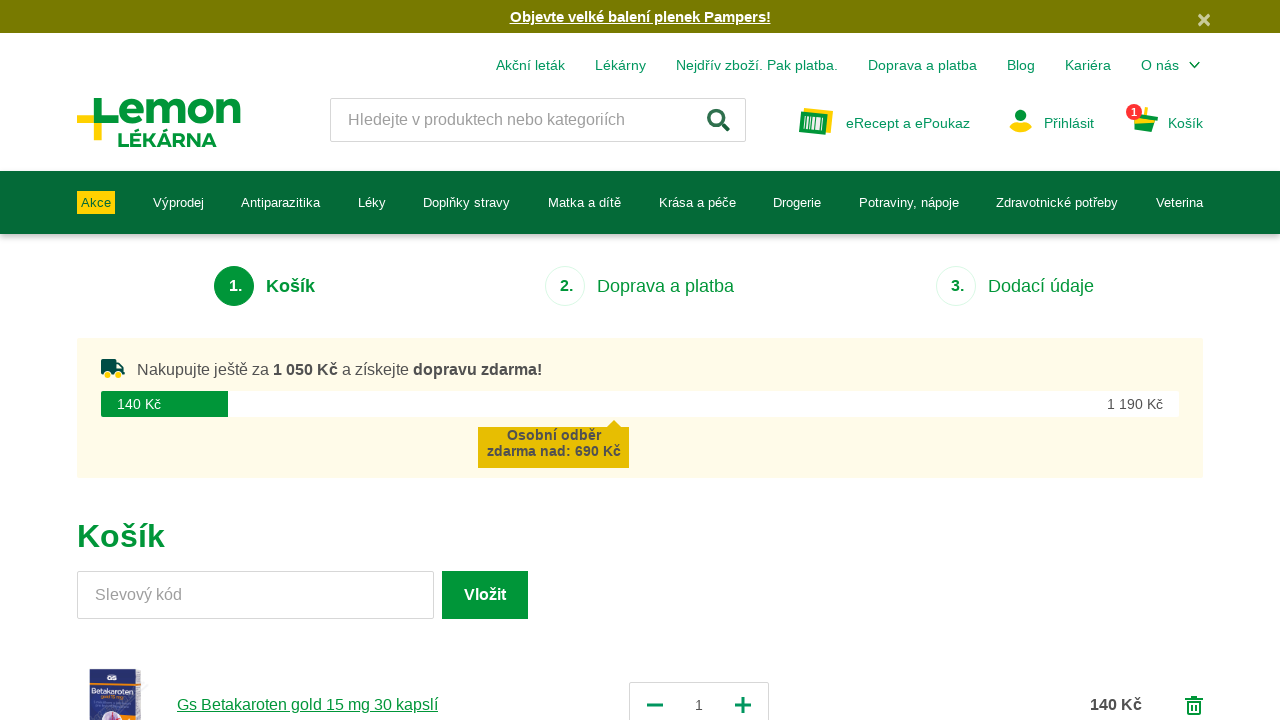

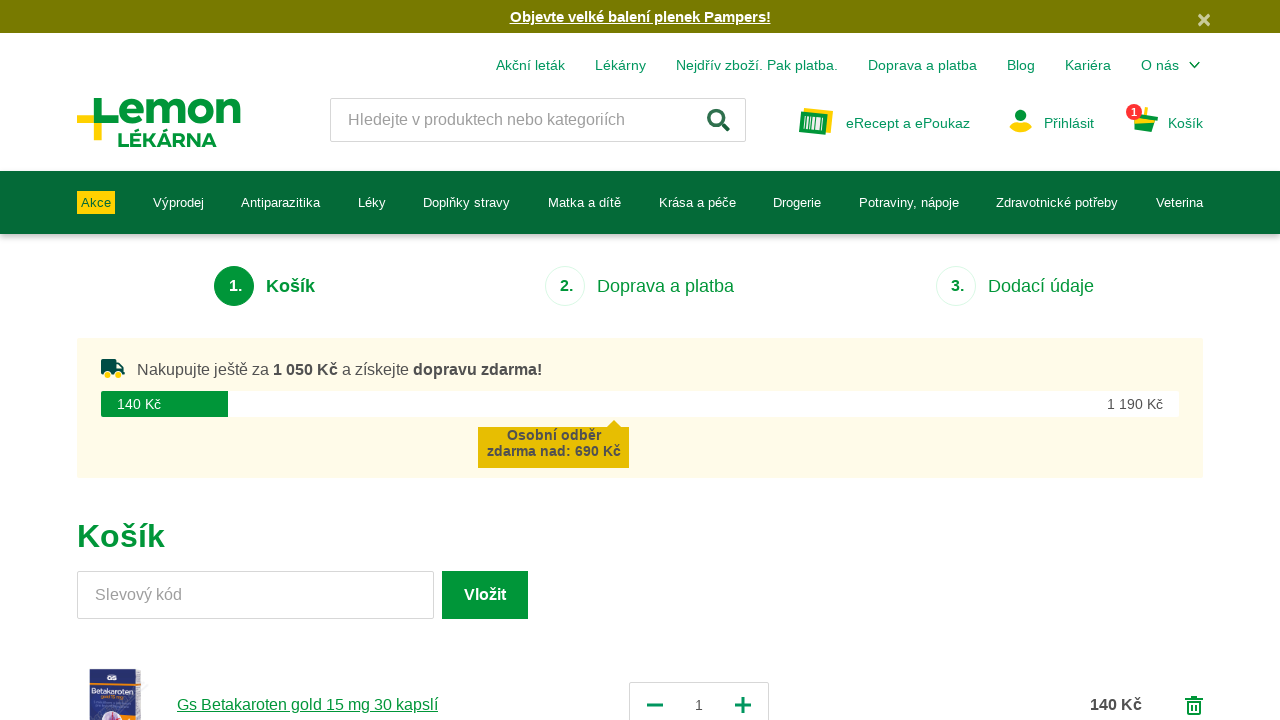